Tests that a dynamically appearing button becomes visible after a delay

Starting URL: https://demoqa.com/dynamic-properties

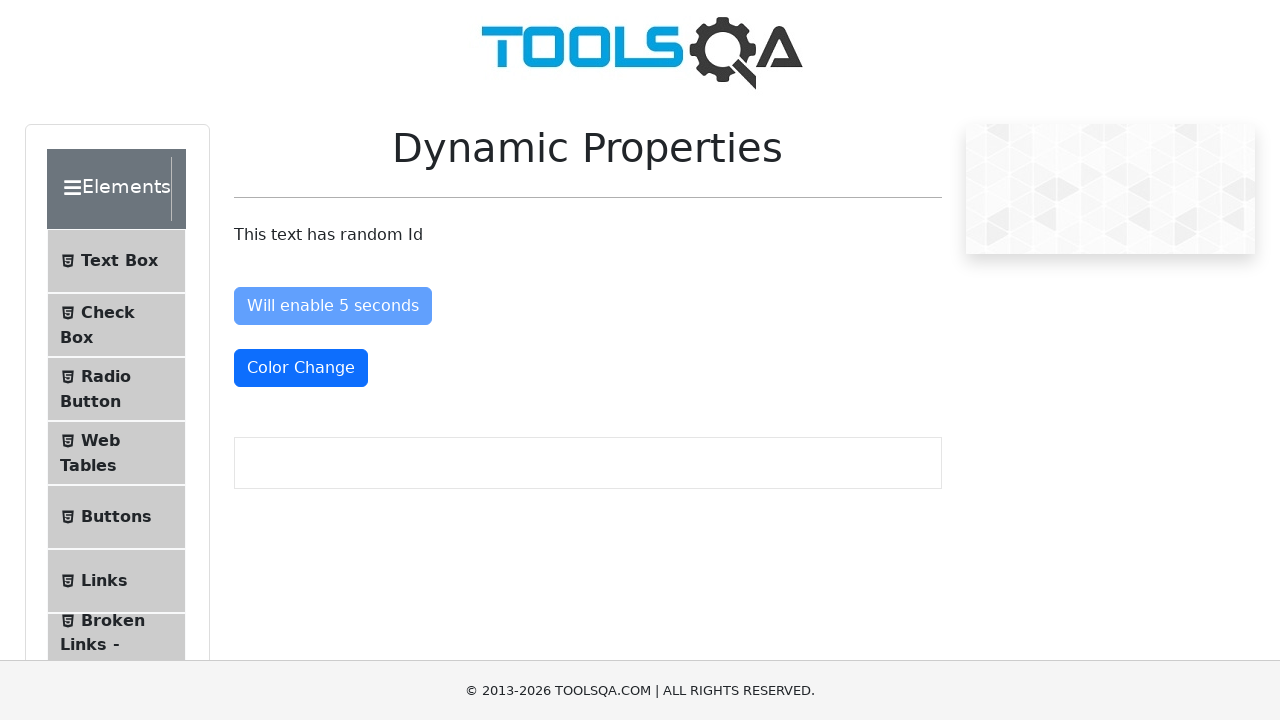

Waited for dynamically appearing button to become visible (up to 10 seconds)
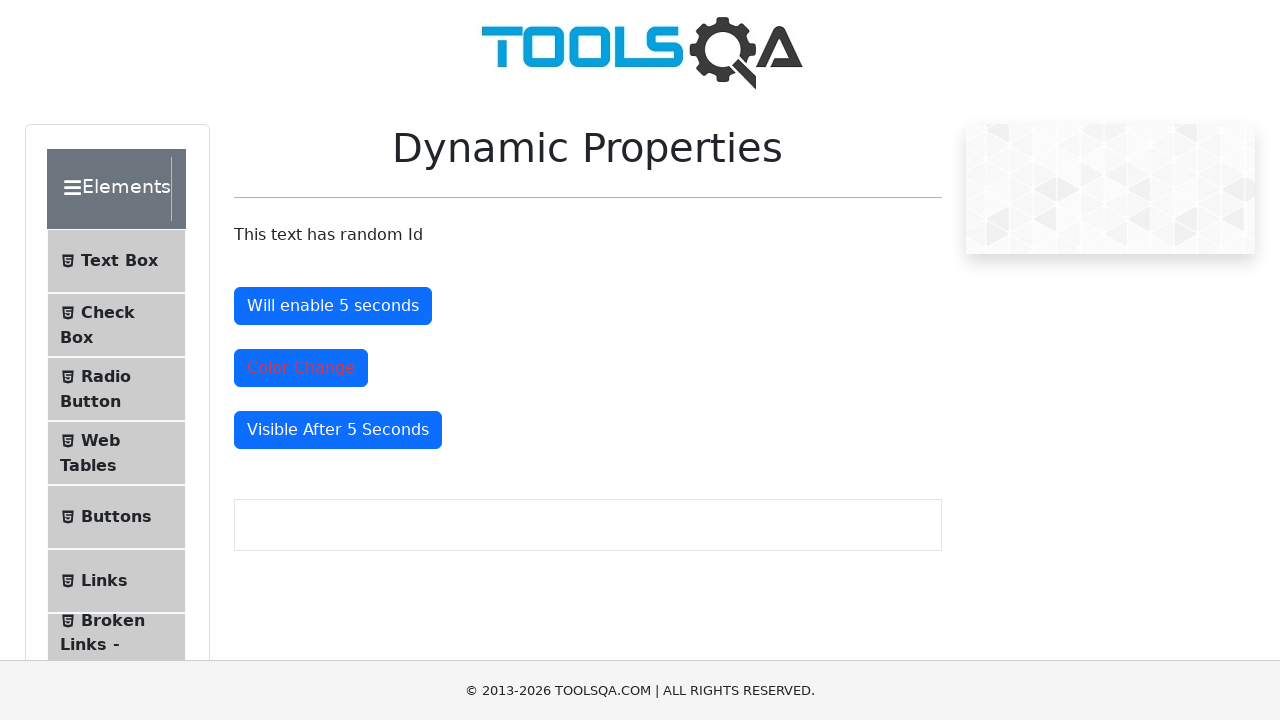

Verified that the delayed button is visible
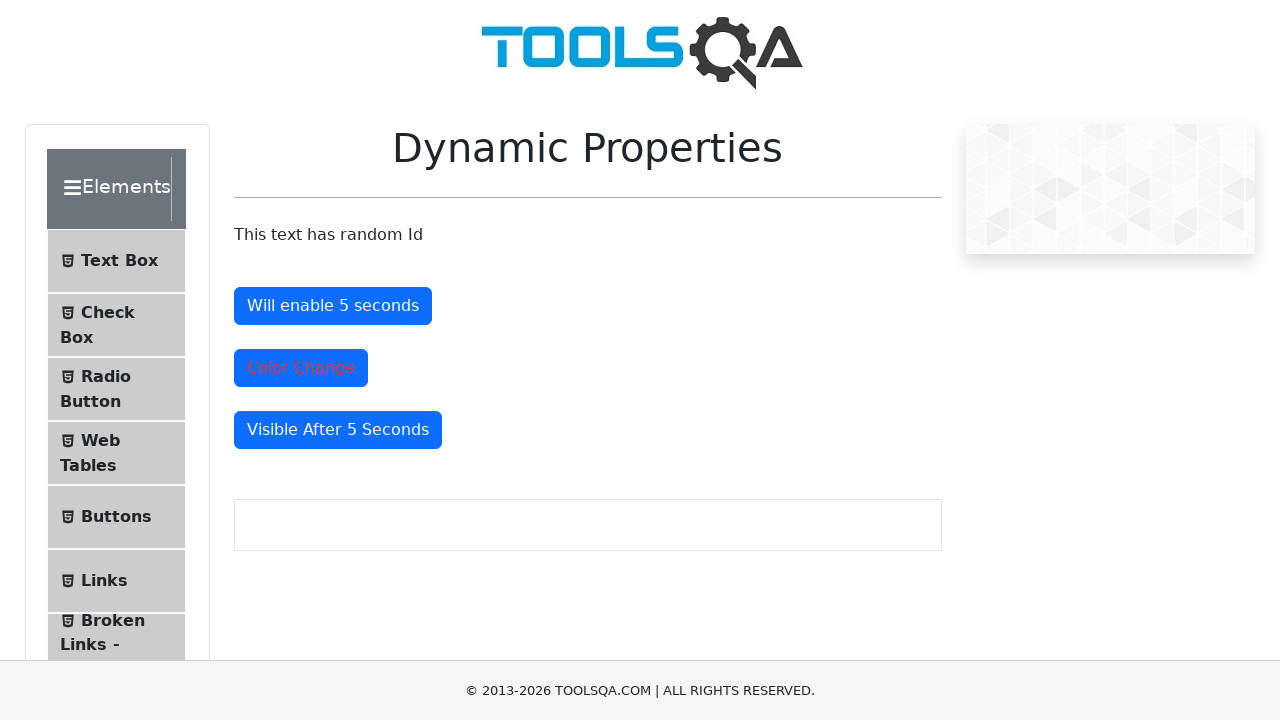

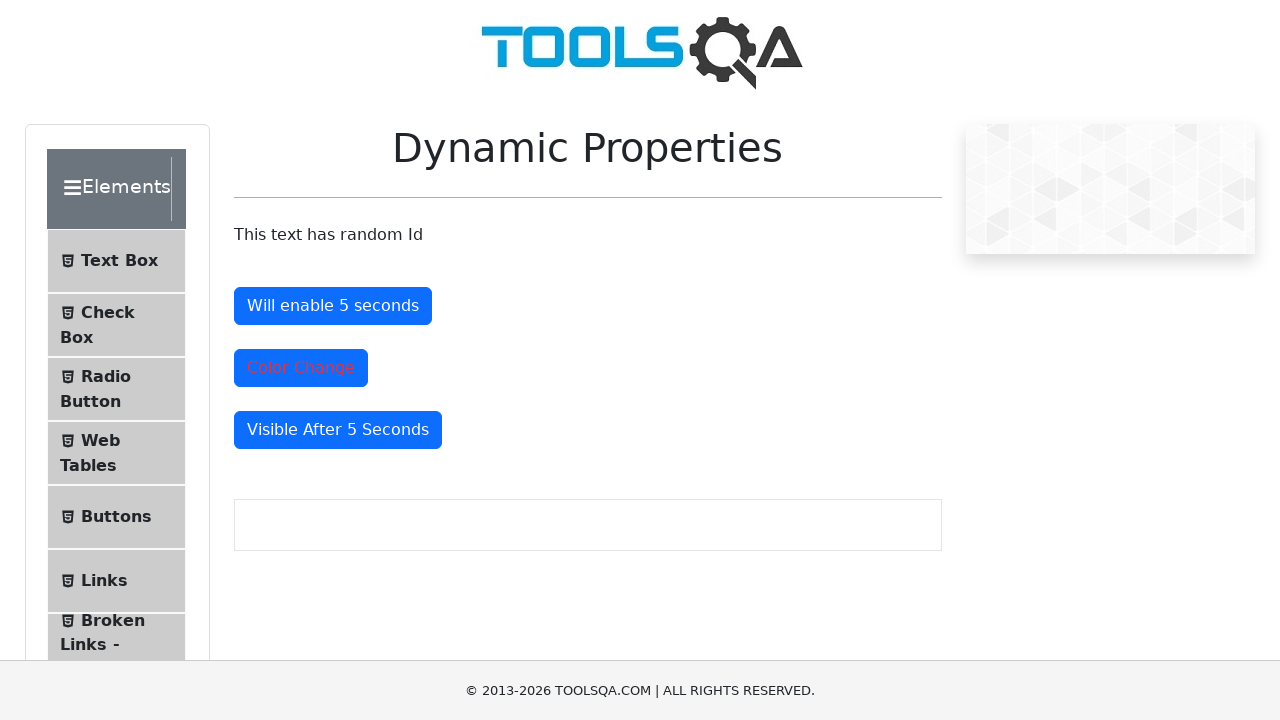